Navigates to the Rahul Shetty Academy homepage and verifies the page loads by checking the title is accessible

Starting URL: https://rahulshettyacademy.com

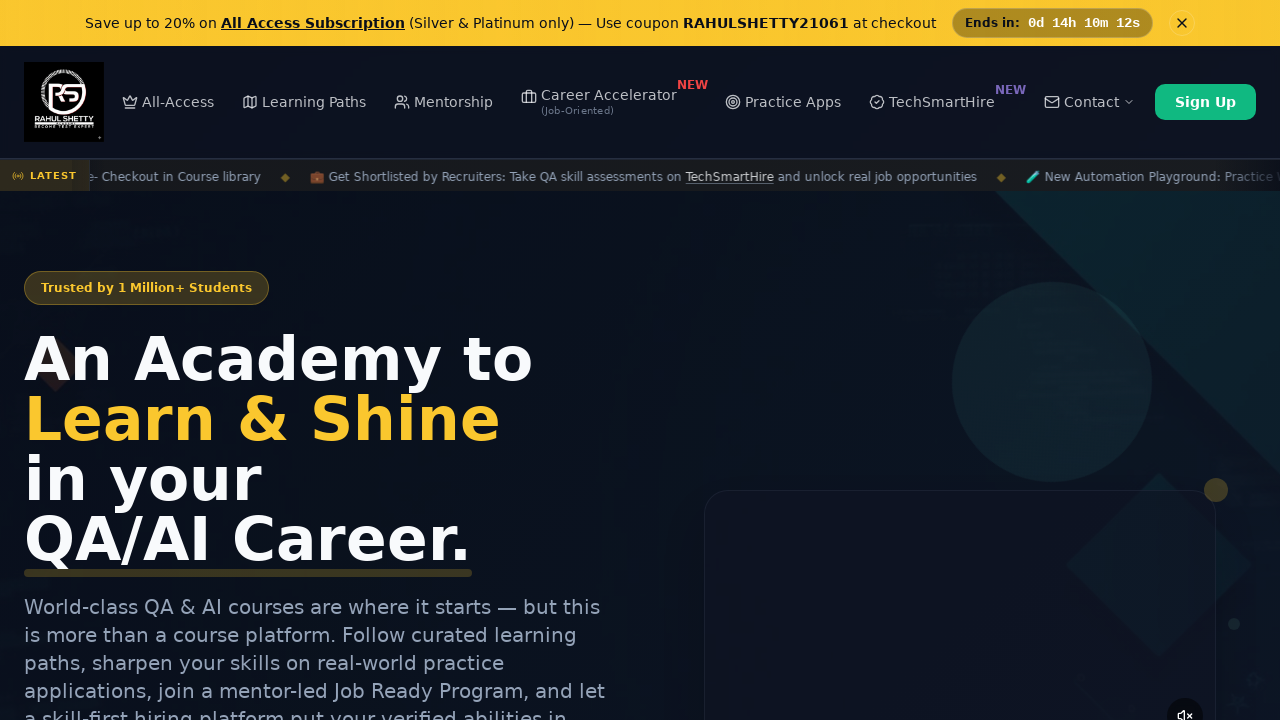

Waited for page to reach domcontentloaded state
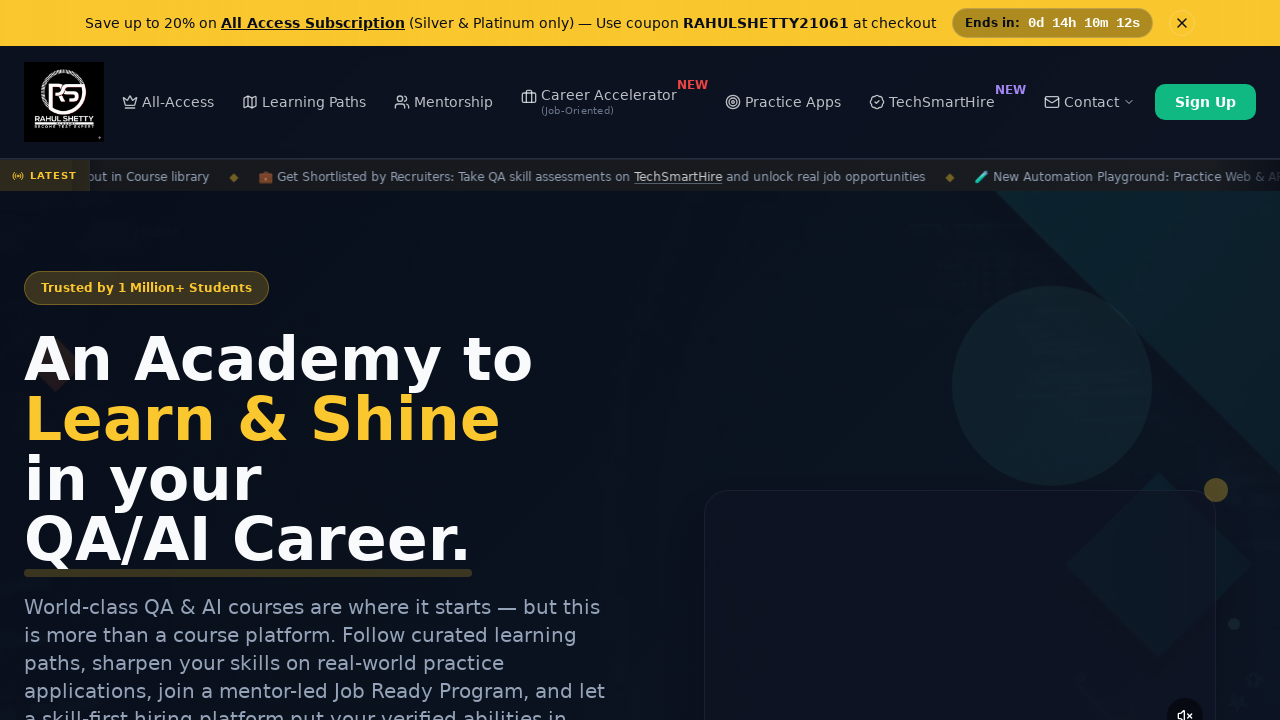

Retrieved page title: Rahul Shetty Academy | QA Automation, Playwright, AI Testing & Online Training
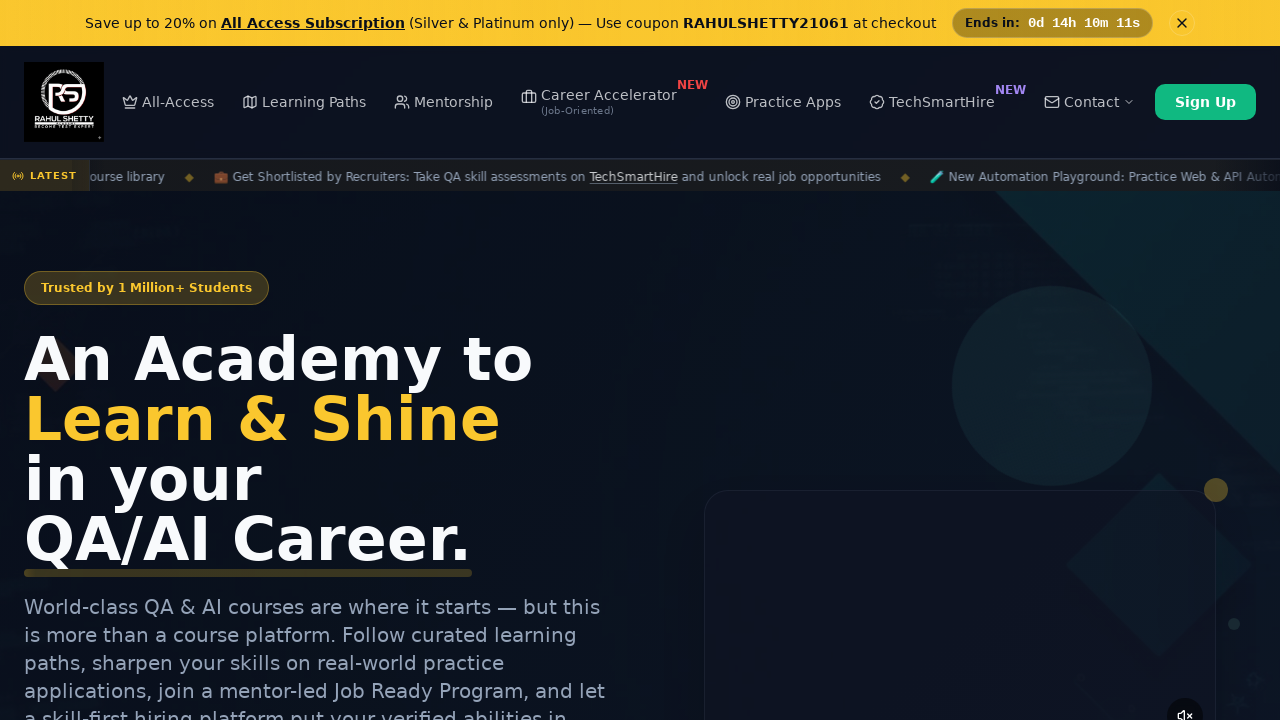

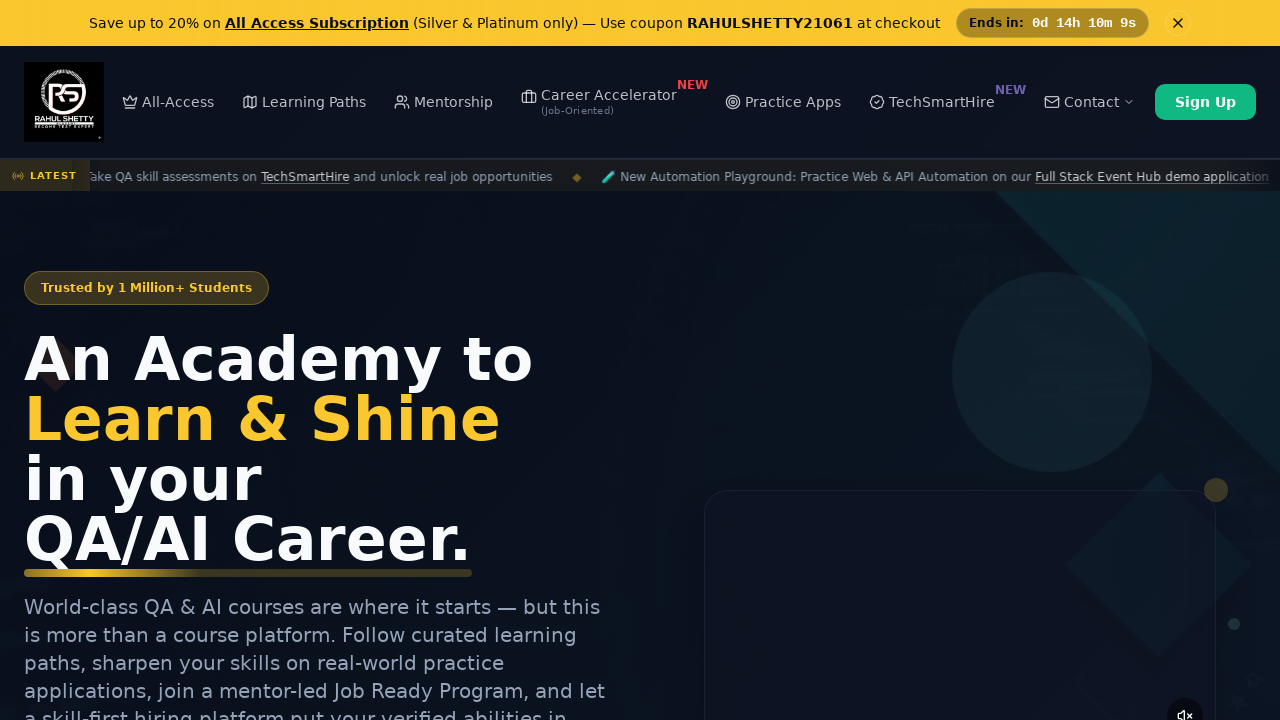